Tests filtering to display only active items and using browser back button navigation

Starting URL: https://demo.playwright.dev/todomvc

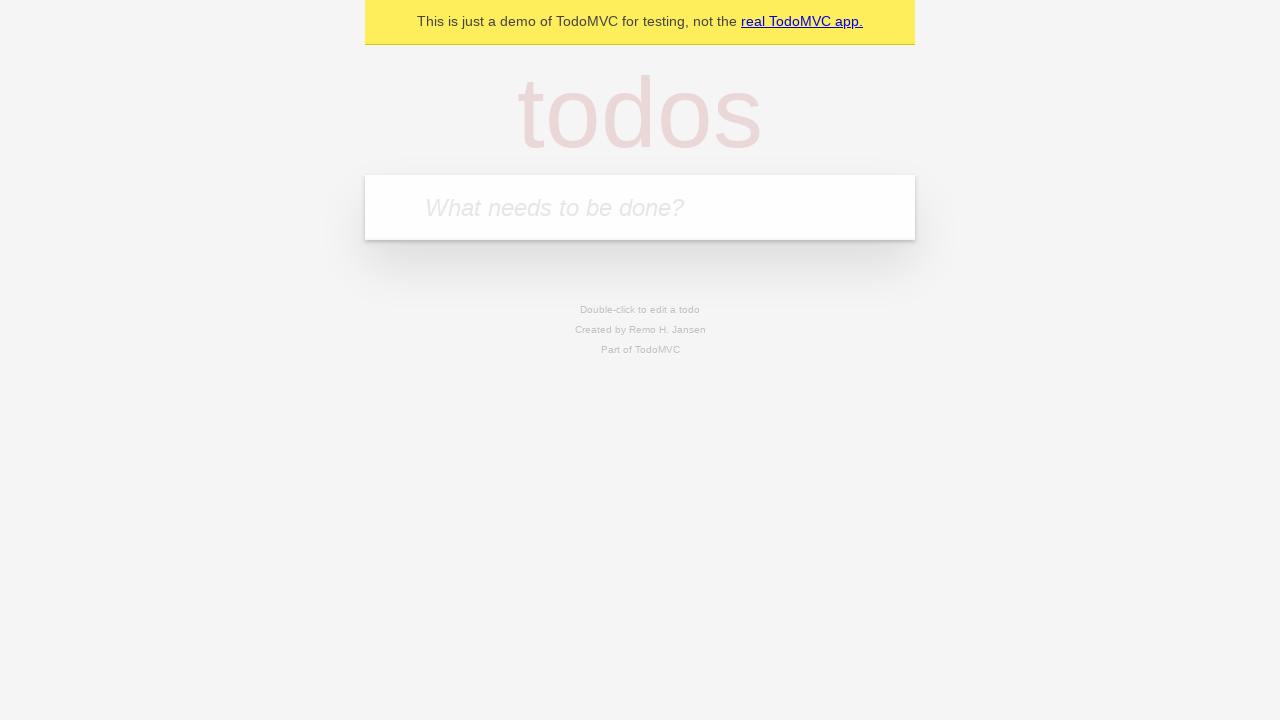

Filled todo input with 'buy some cheese' on internal:attr=[placeholder="What needs to be done?"i]
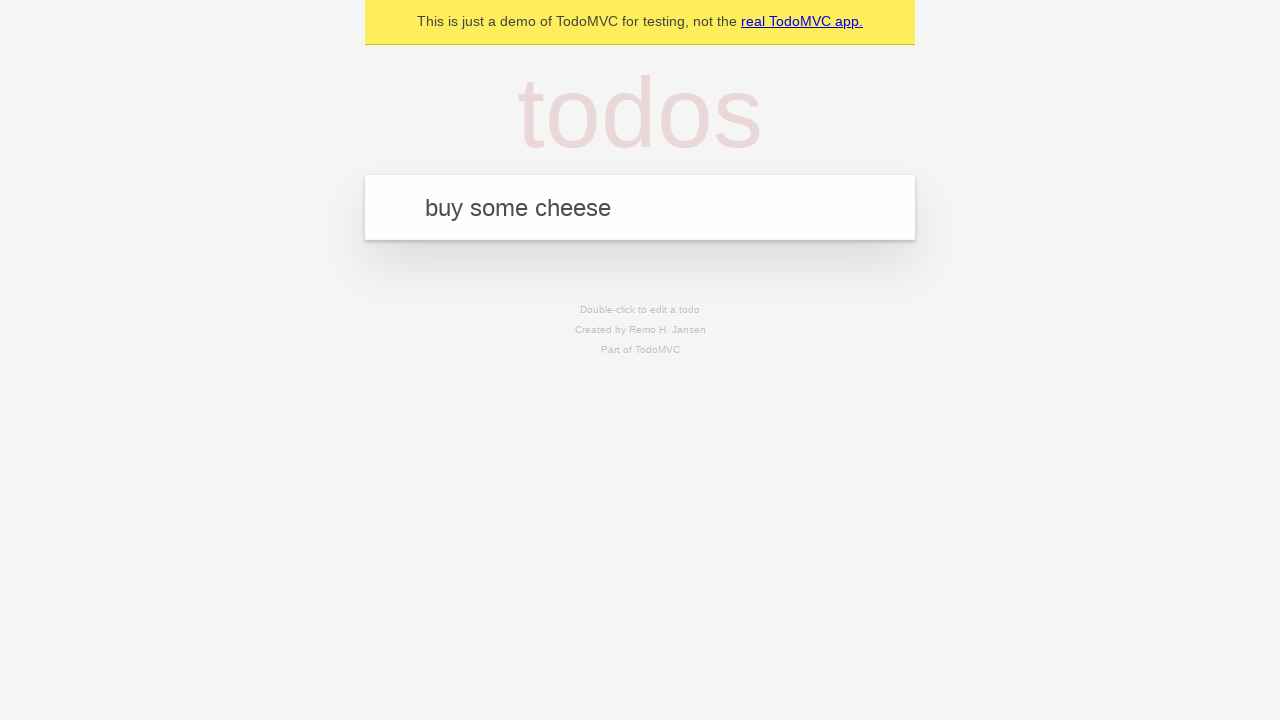

Pressed Enter to add first todo on internal:attr=[placeholder="What needs to be done?"i]
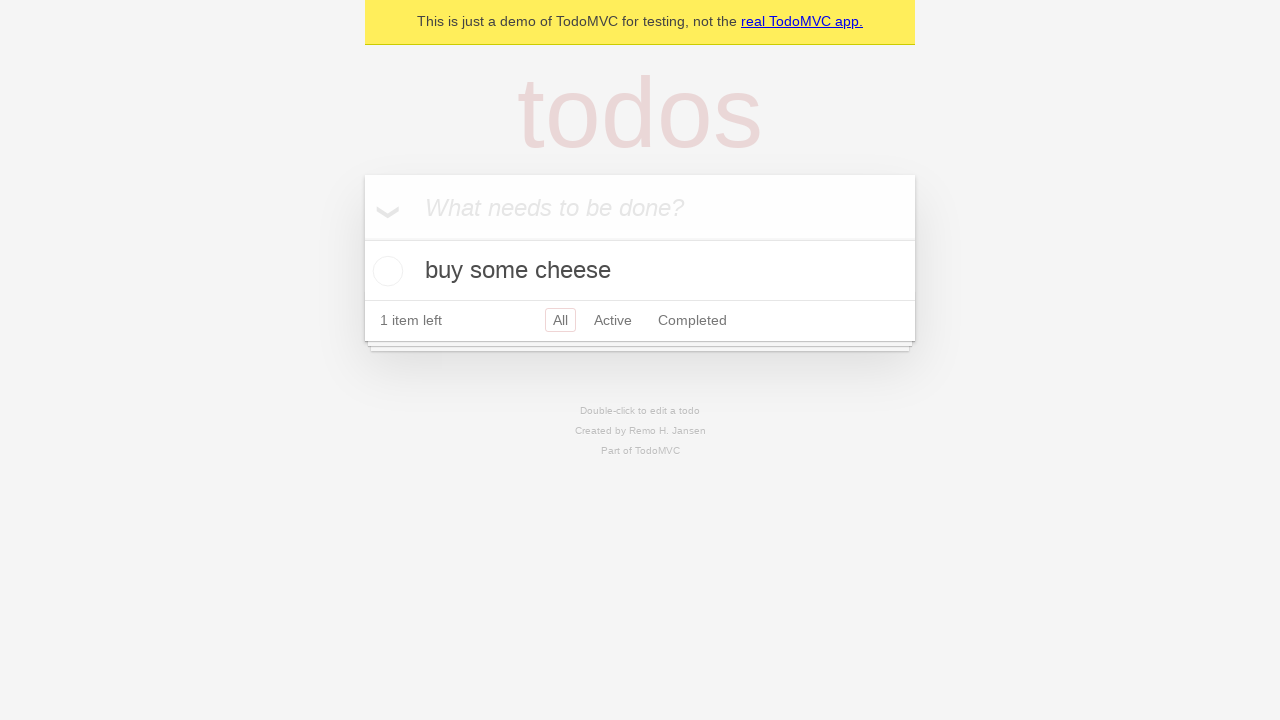

Filled todo input with 'feed the cat' on internal:attr=[placeholder="What needs to be done?"i]
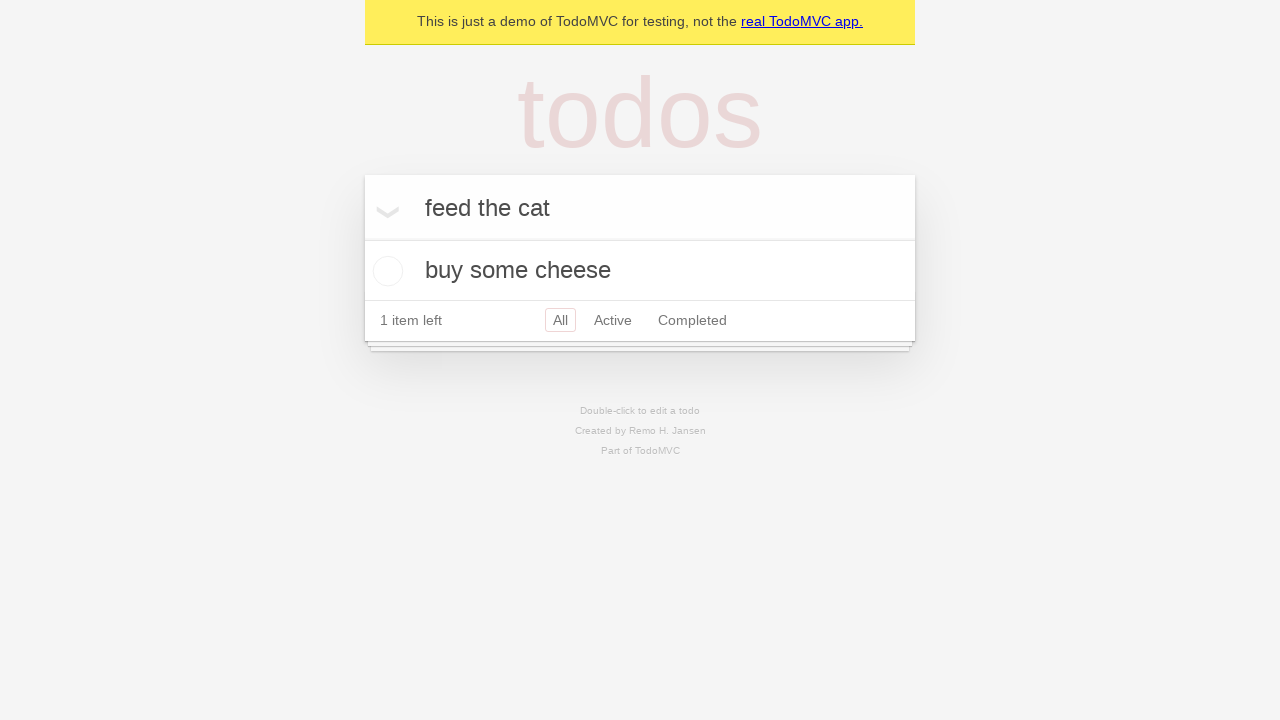

Pressed Enter to add second todo on internal:attr=[placeholder="What needs to be done?"i]
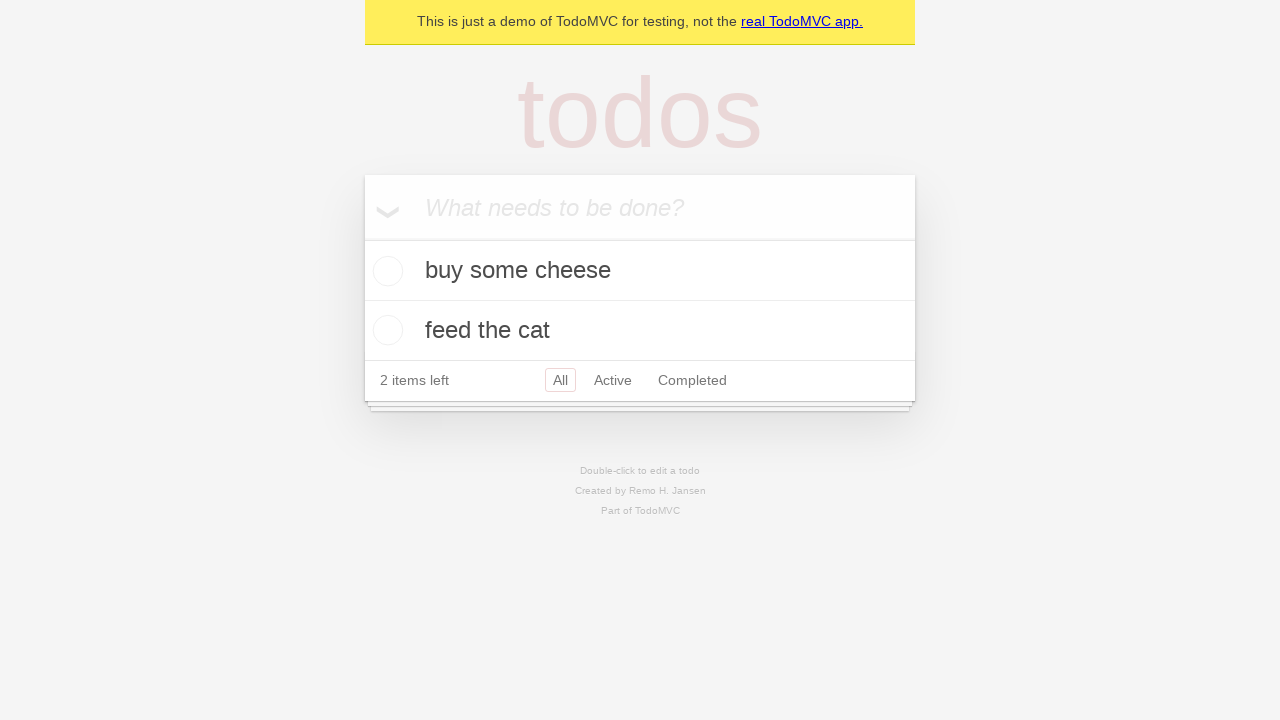

Filled todo input with 'book a doctors appointment' on internal:attr=[placeholder="What needs to be done?"i]
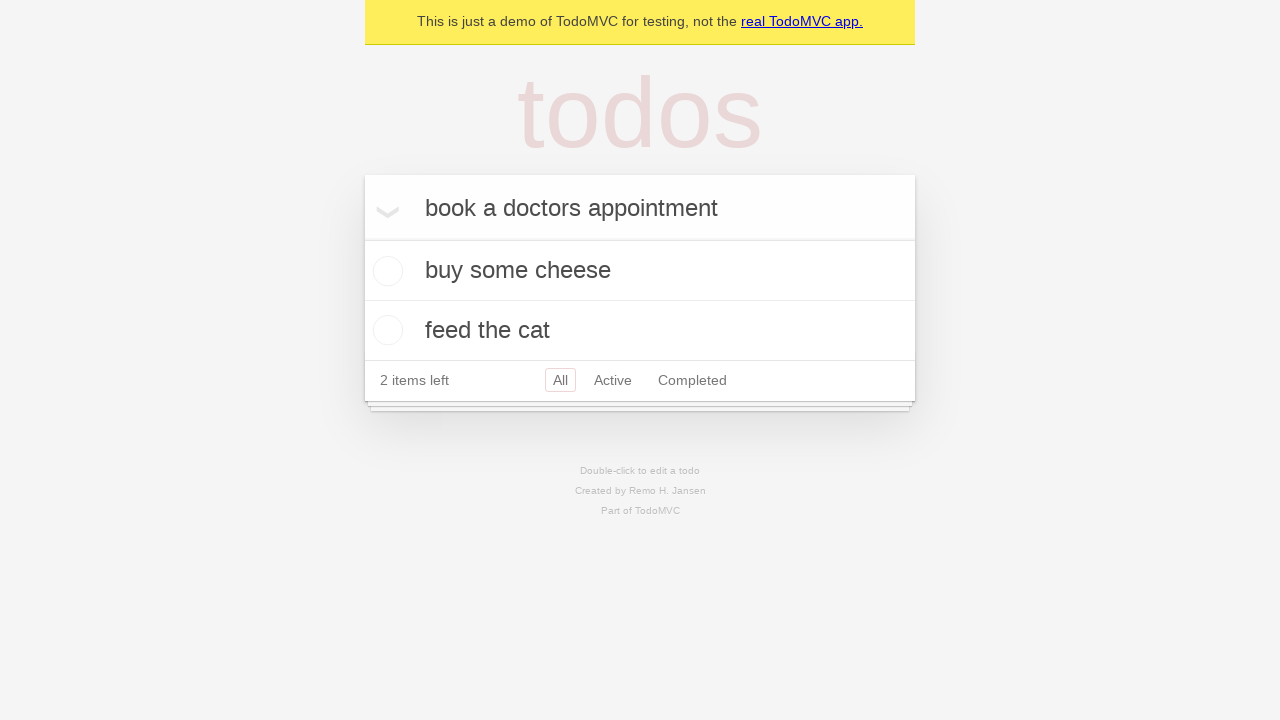

Pressed Enter to add third todo on internal:attr=[placeholder="What needs to be done?"i]
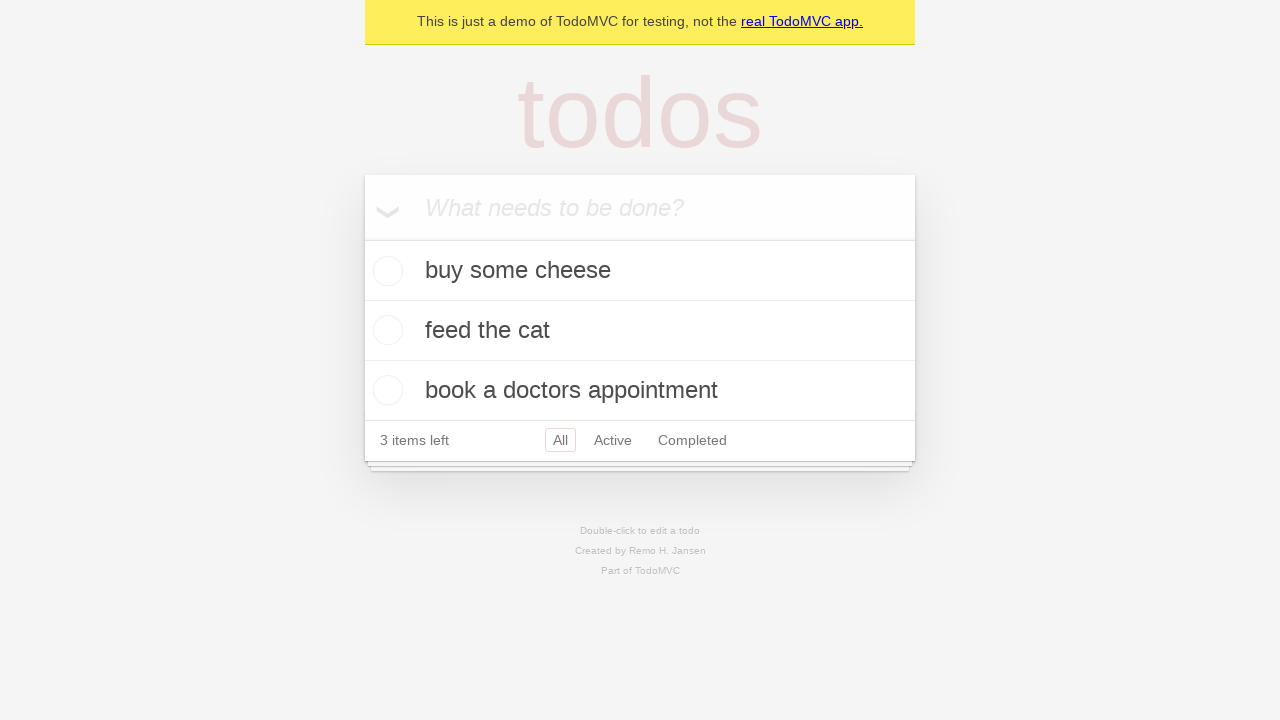

Checked the second todo item to mark it as completed at (385, 330) on internal:testid=[data-testid="todo-item"s] >> nth=1 >> internal:role=checkbox
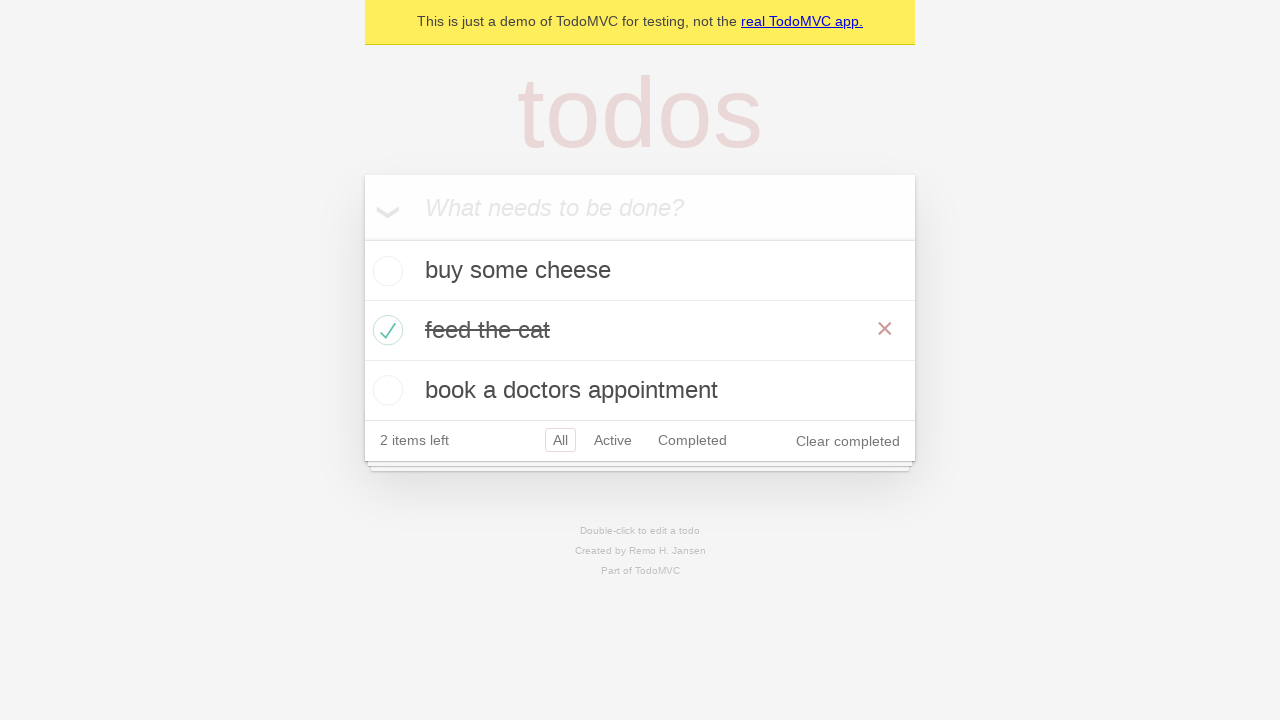

Clicked 'All' filter link to display all todos at (560, 440) on internal:role=link[name="All"i]
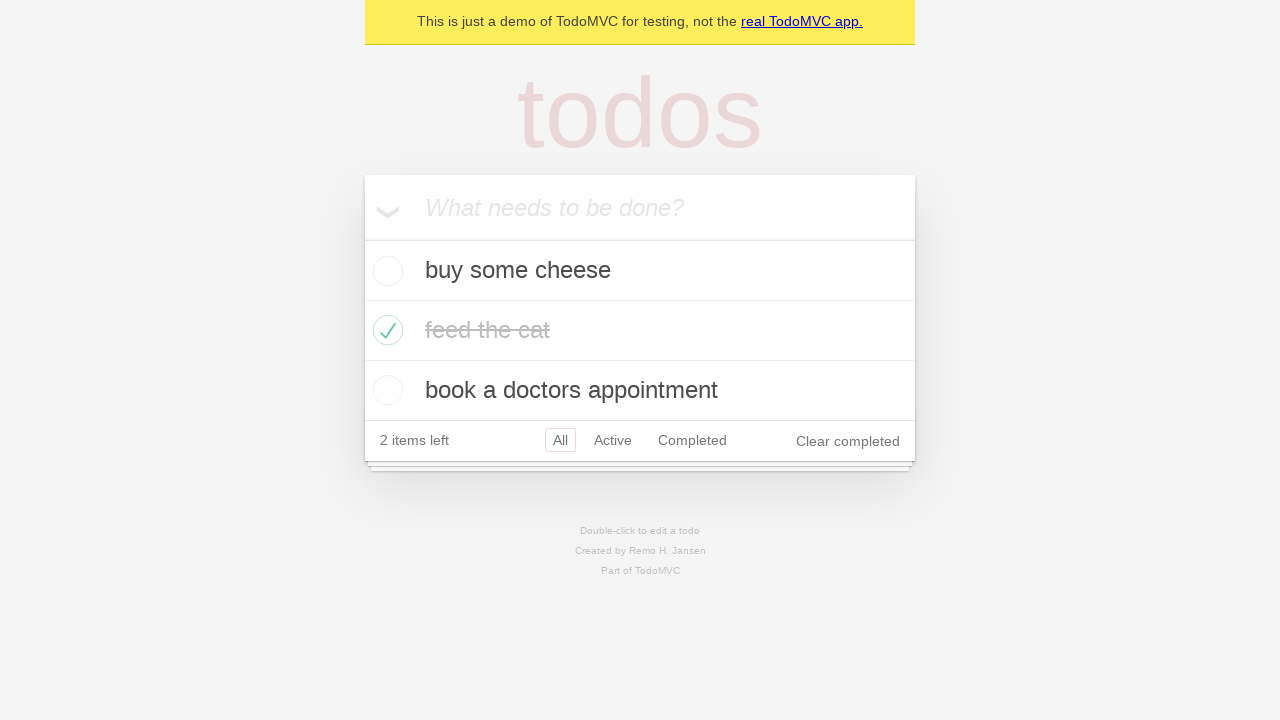

Clicked 'Active' filter link to display only active todos at (613, 440) on internal:role=link[name="Active"i]
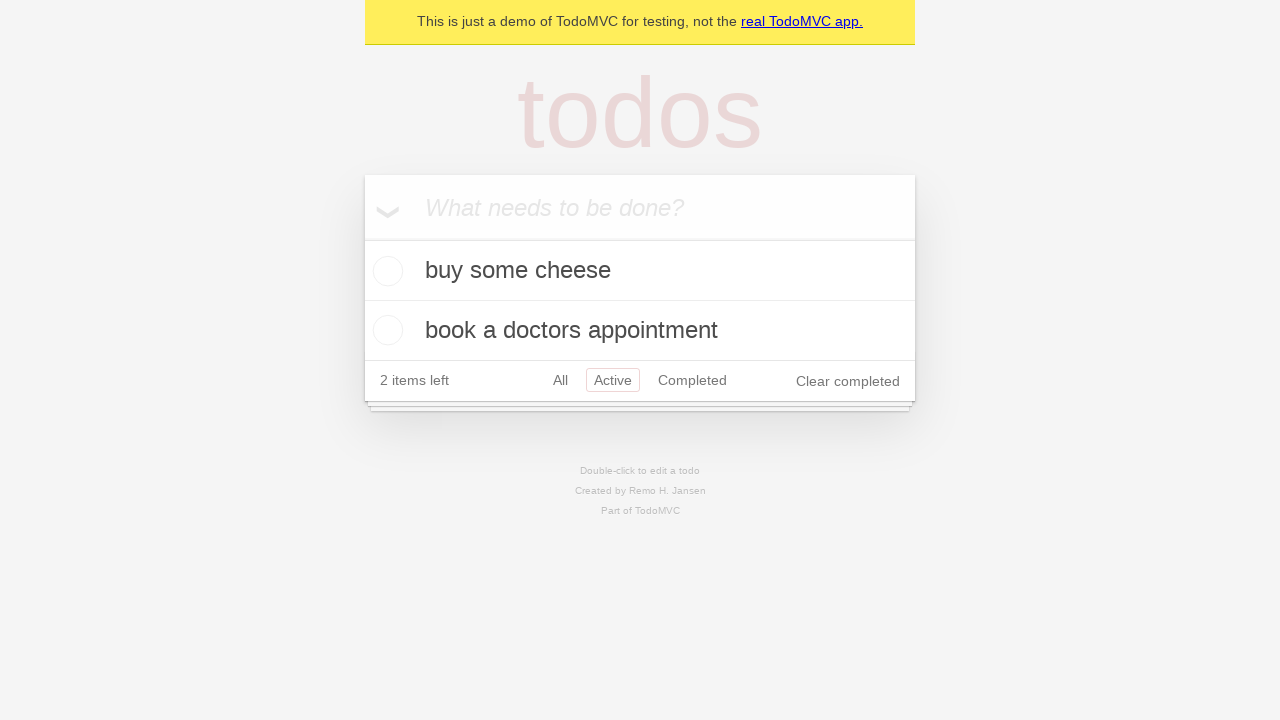

Clicked 'Completed' filter link to display only completed todos at (692, 380) on internal:role=link[name="Completed"i]
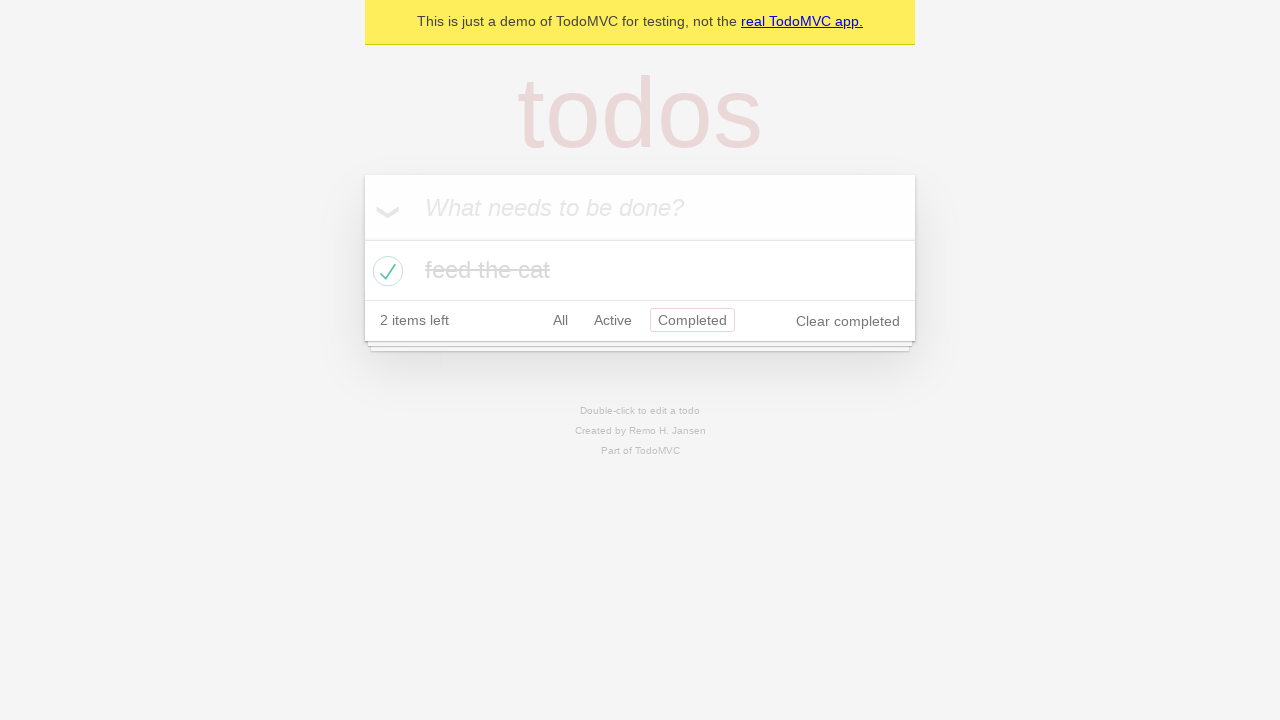

Navigated back using browser back button to 'Active' filter
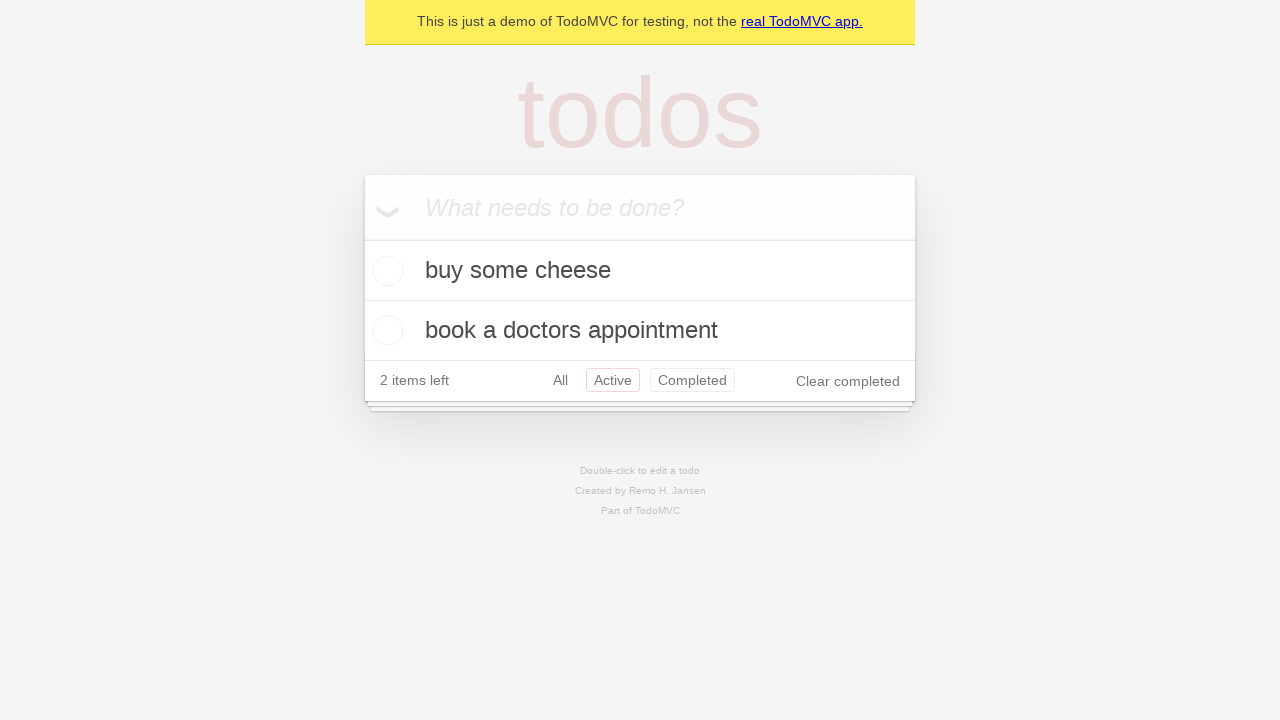

Navigated back using browser back button to 'All' filter
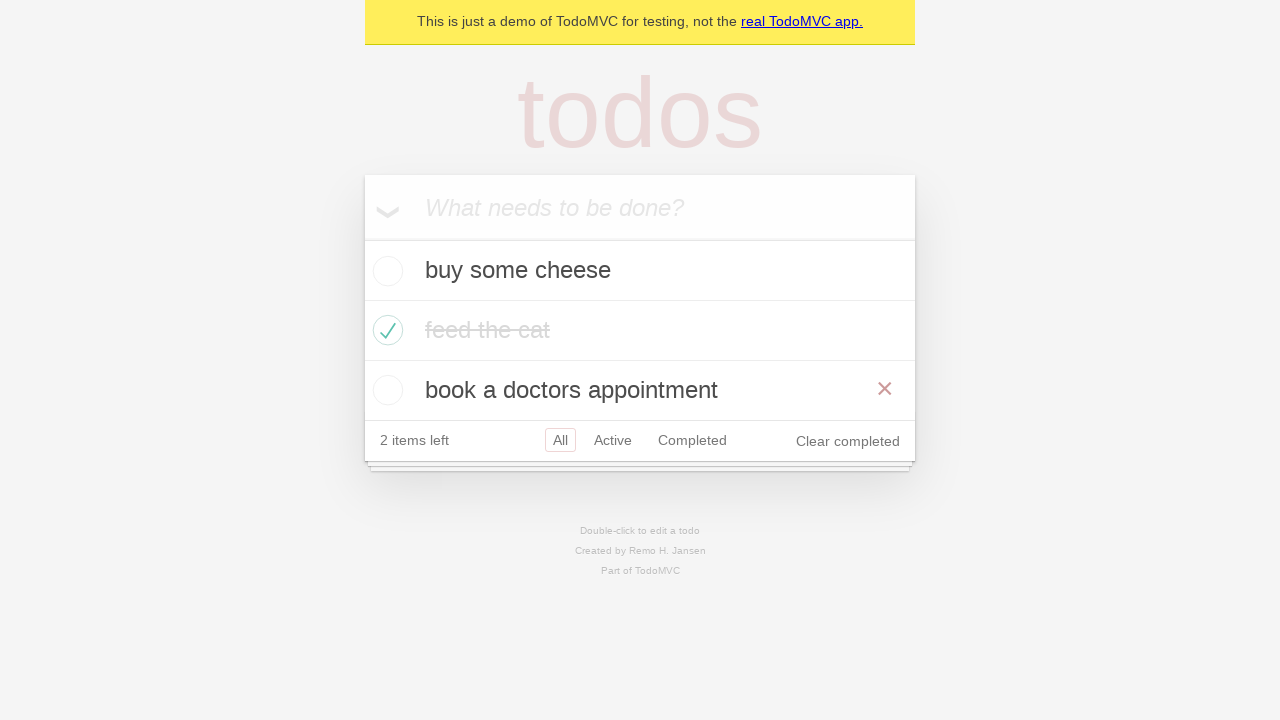

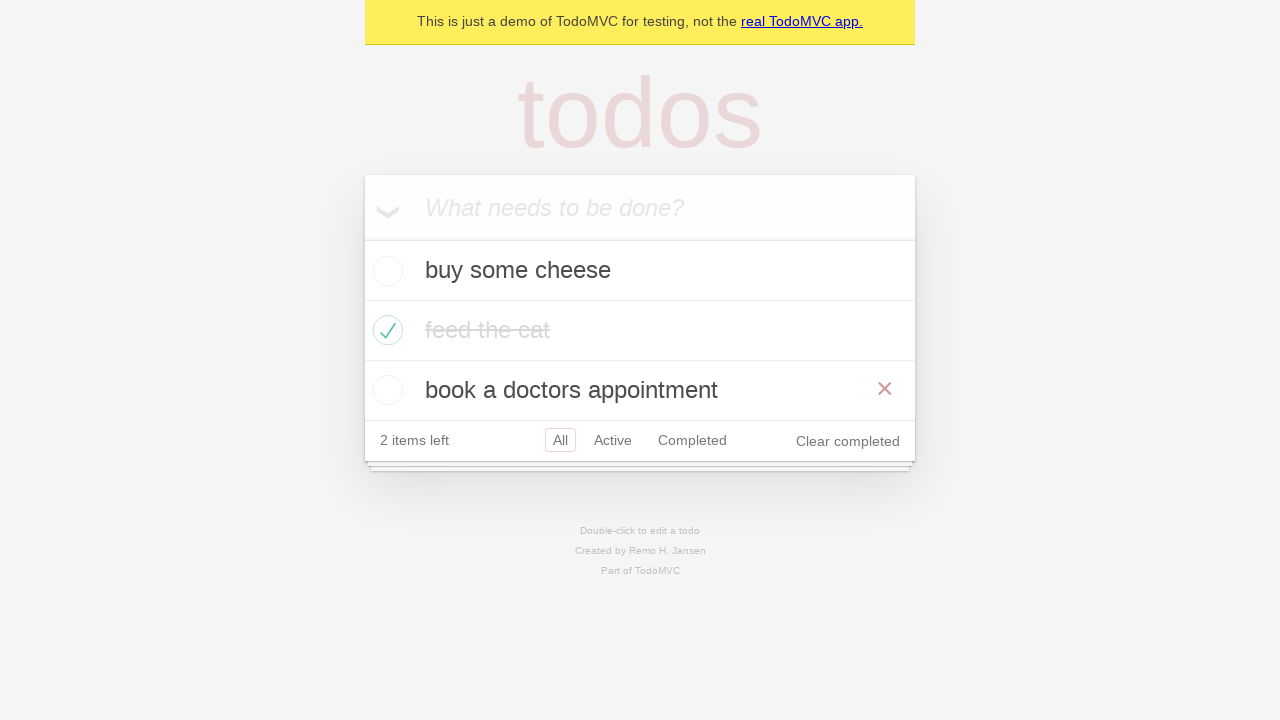